Tests date picker functionality by selecting a future date (April 15, 2026) from a jQuery UI calendar widget

Starting URL: https://jqueryui.com/datepicker/

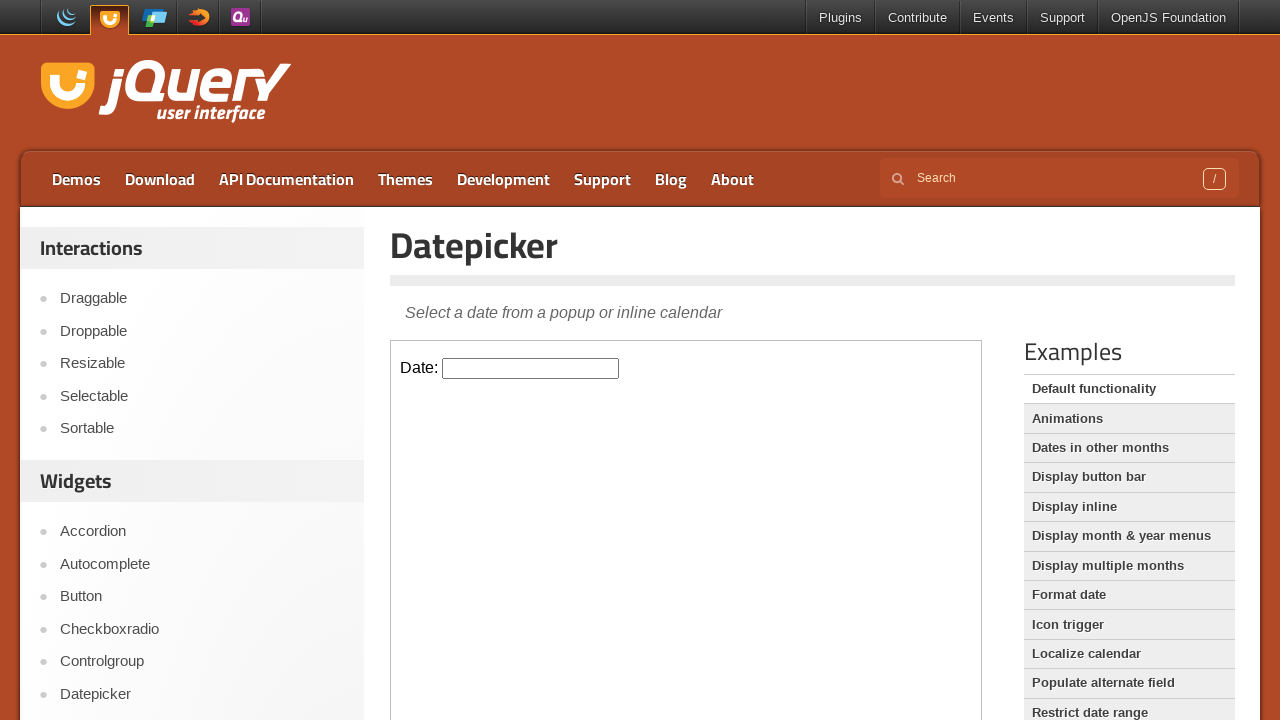

Located and switched to iframe containing datepicker
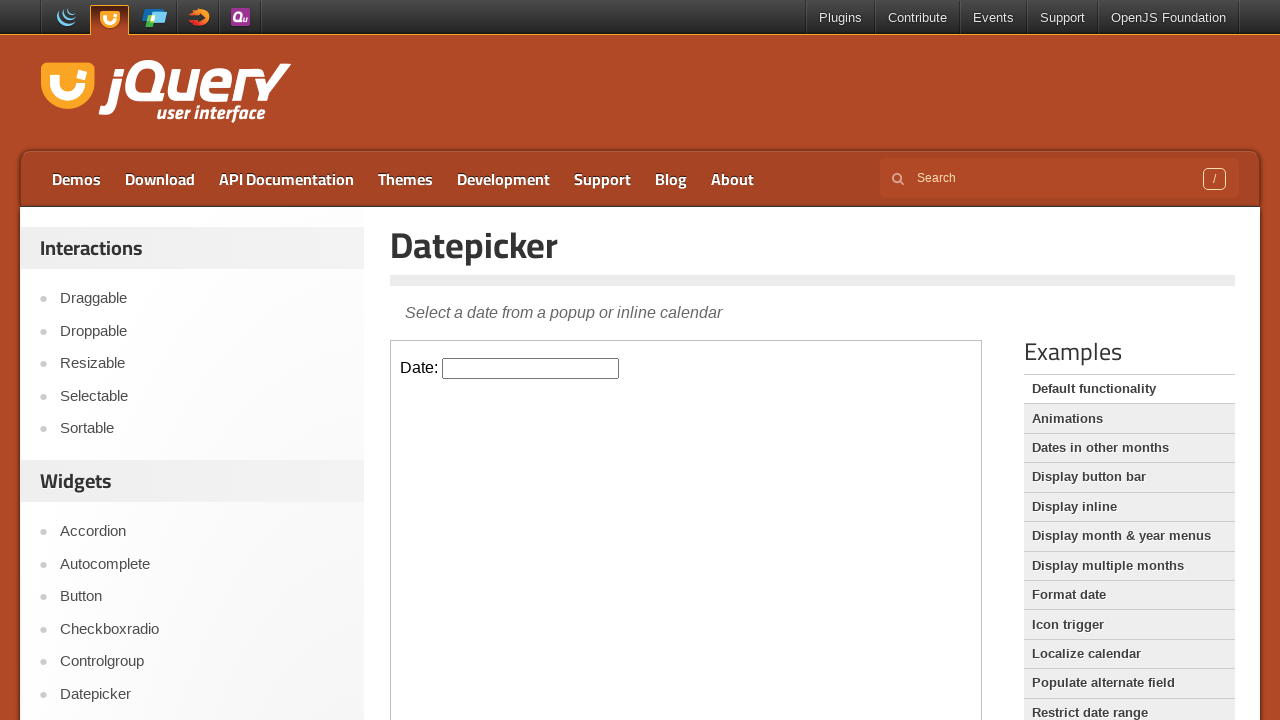

Scrolled down 500 pixels to make datepicker visible
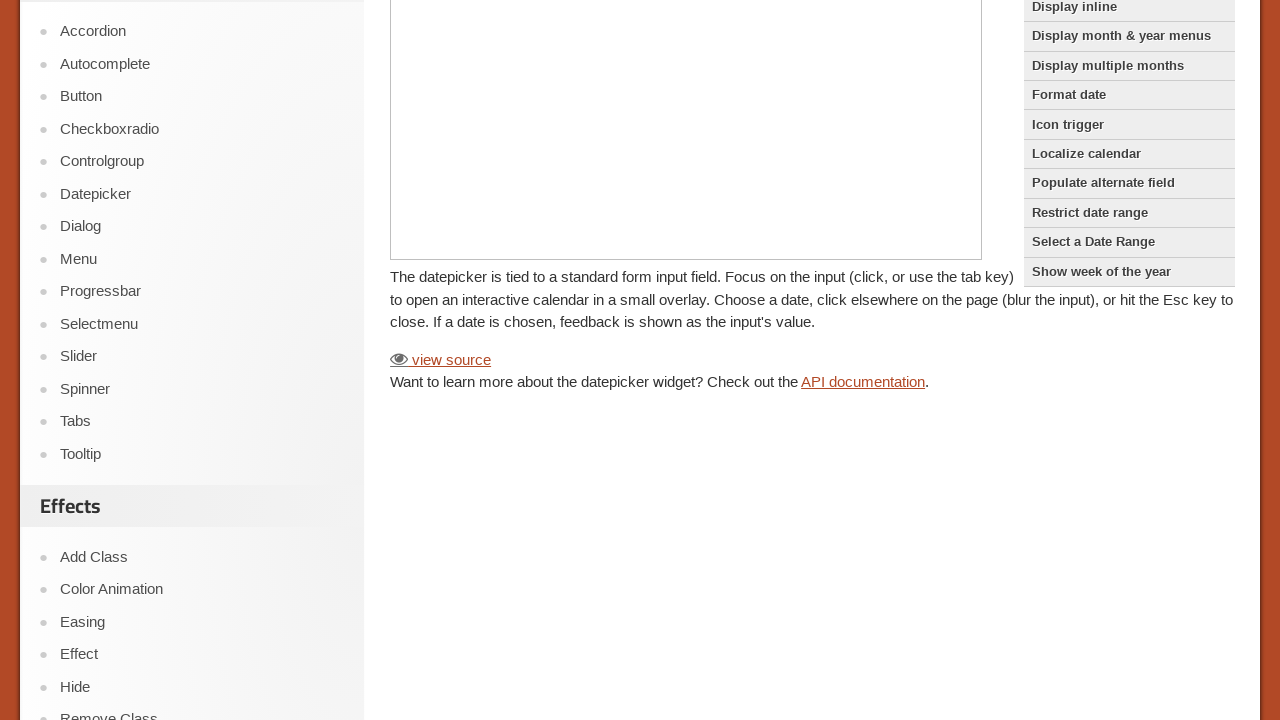

Clicked on datepicker input field to open calendar widget at (531, 360) on iframe >> nth=0 >> internal:control=enter-frame >> #datepicker
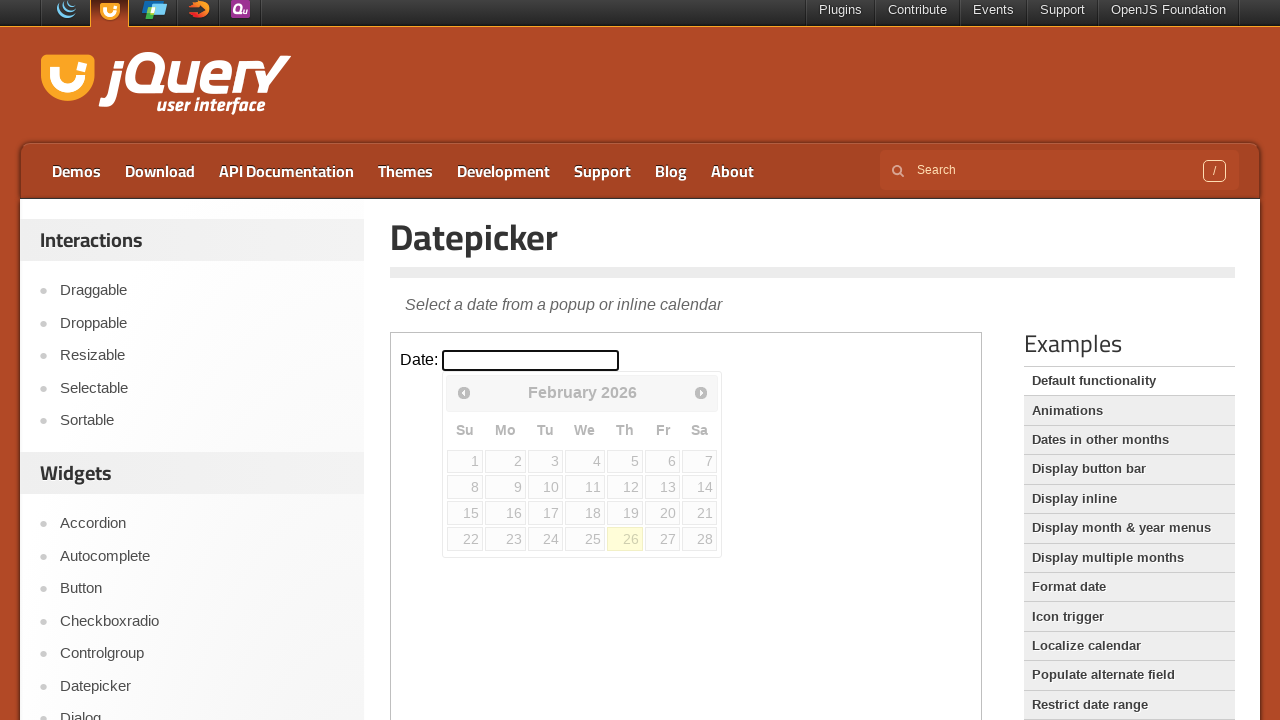

Clicked next month button to navigate from February 2026 at (701, 392) on iframe >> nth=0 >> internal:control=enter-frame >> span.ui-icon.ui-icon-circle-t
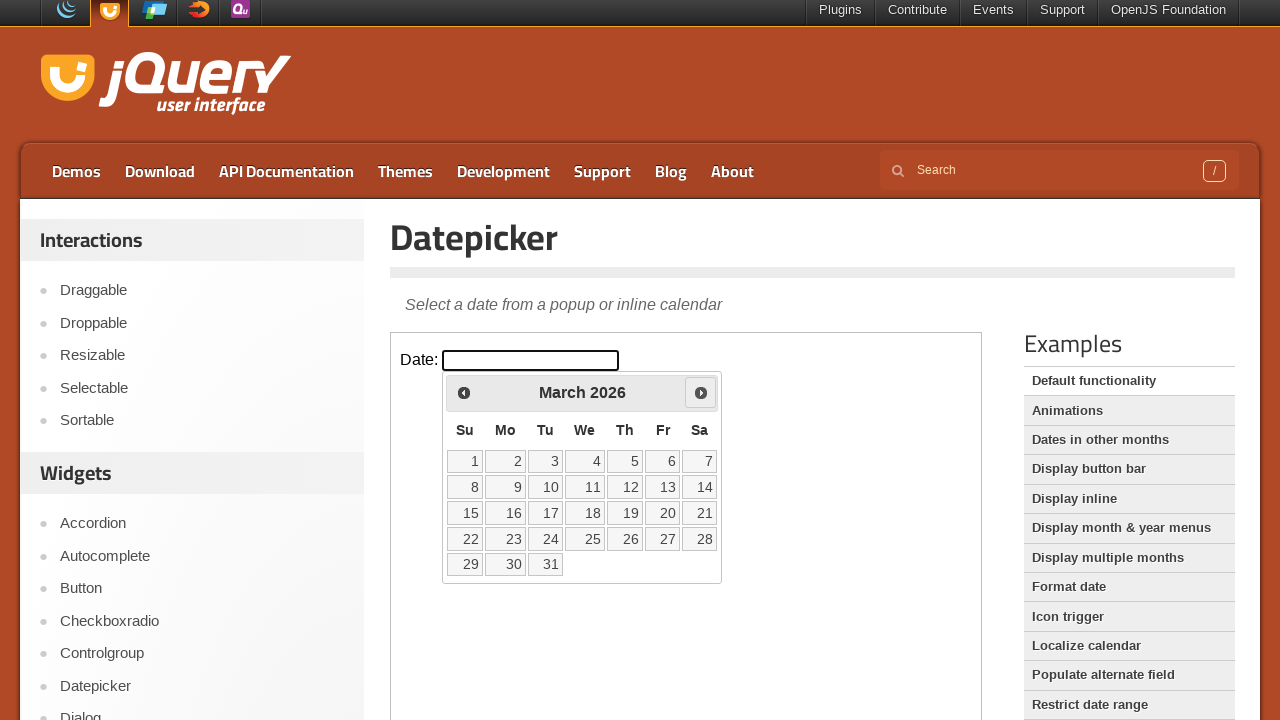

Clicked next month button to navigate from March 2026 at (701, 392) on iframe >> nth=0 >> internal:control=enter-frame >> span.ui-icon.ui-icon-circle-t
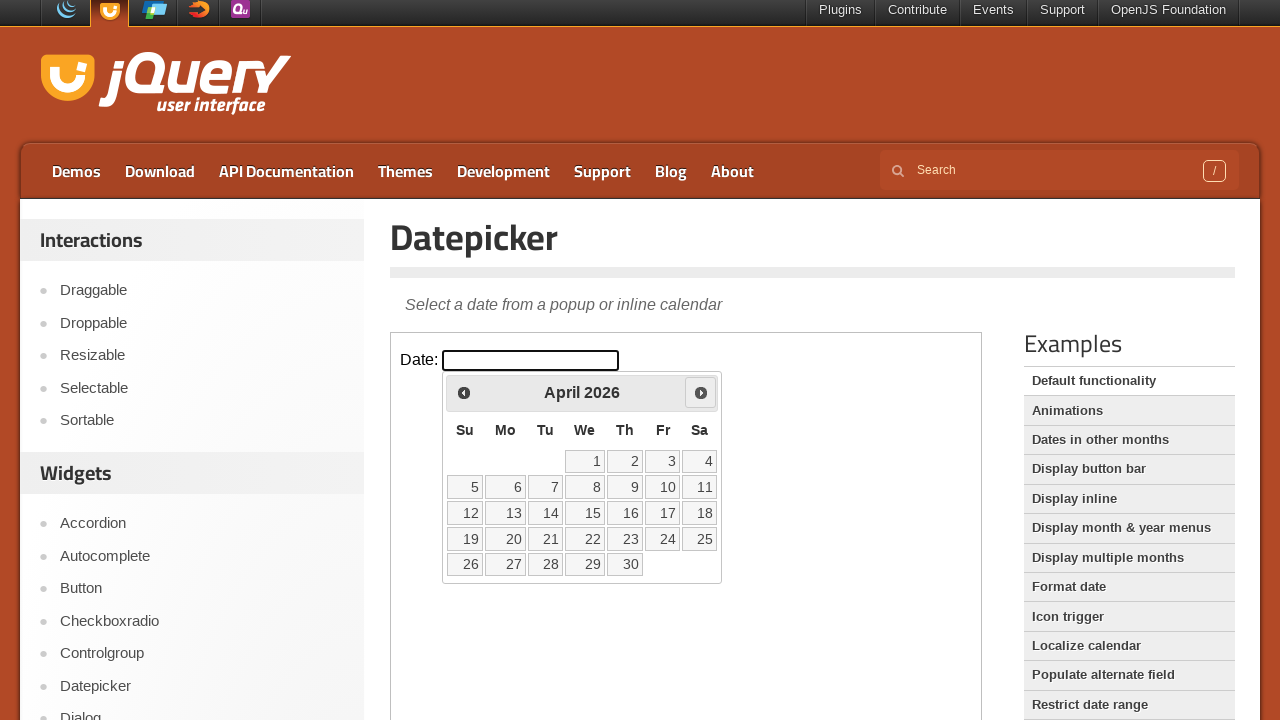

Reached target date April 2026 in calendar
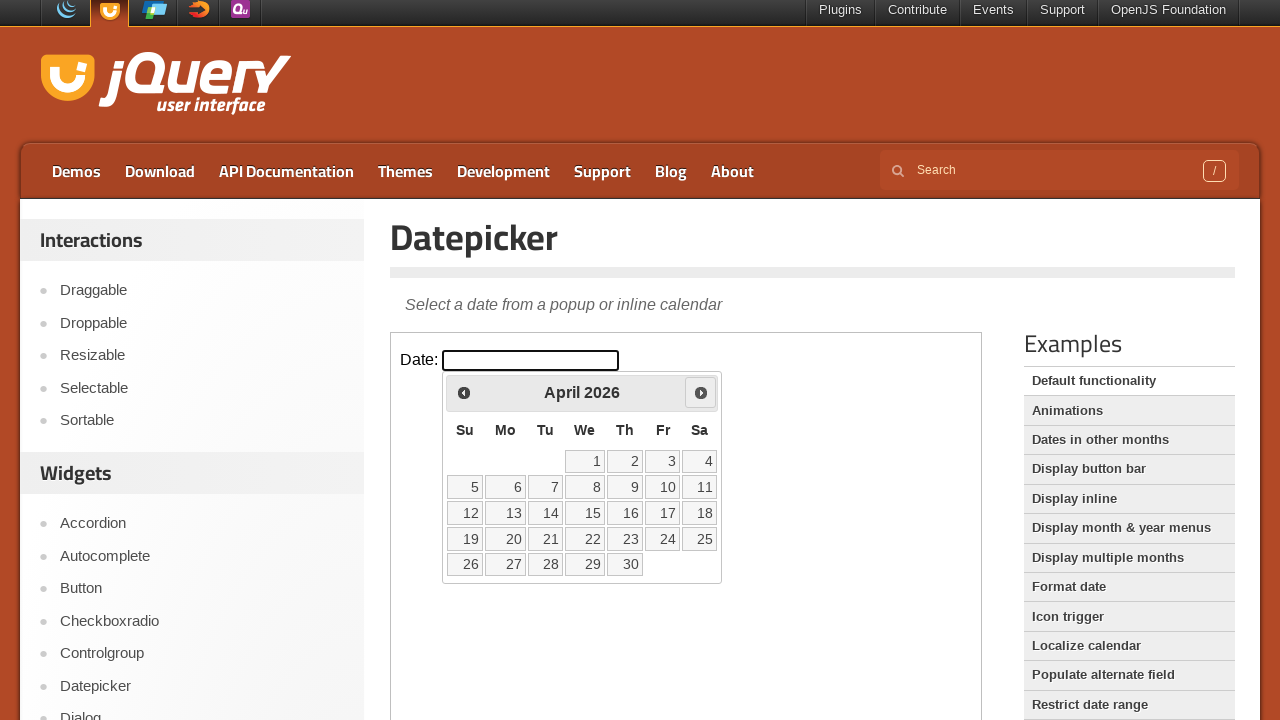

Selected date 15 from April 2026 calendar at (585, 513) on iframe >> nth=0 >> internal:control=enter-frame >> table.ui-datepicker-calendar 
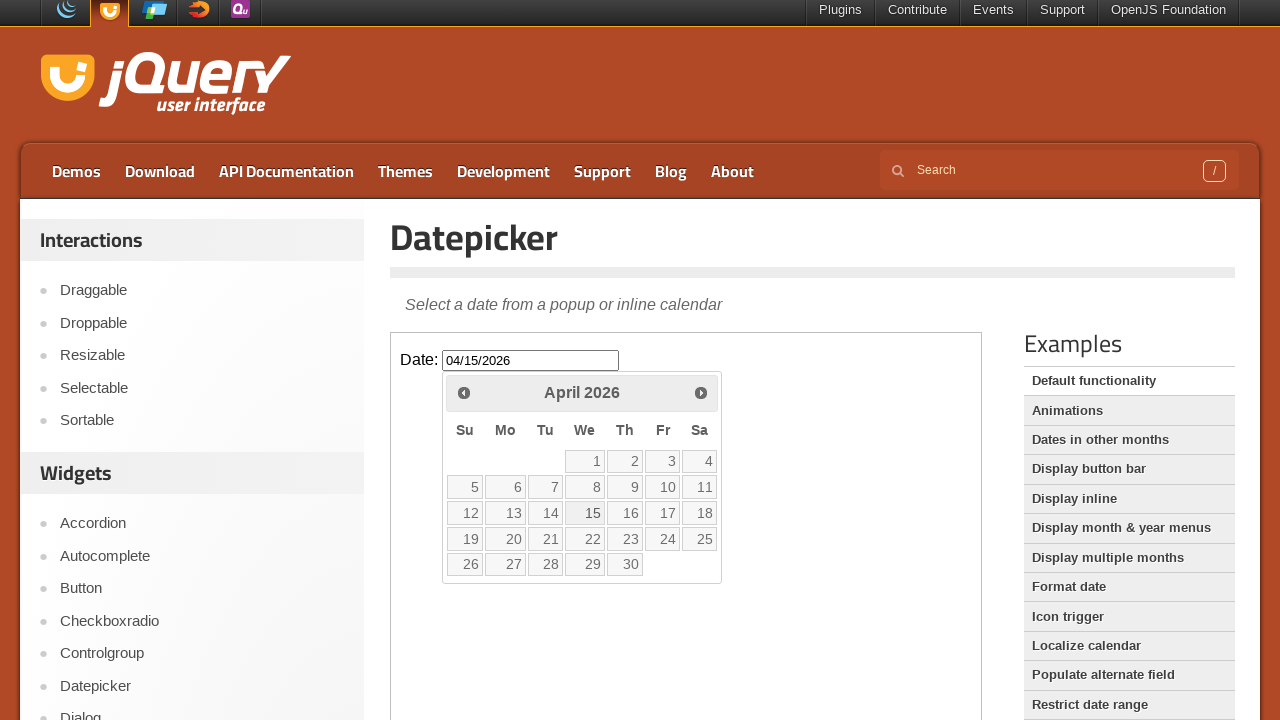

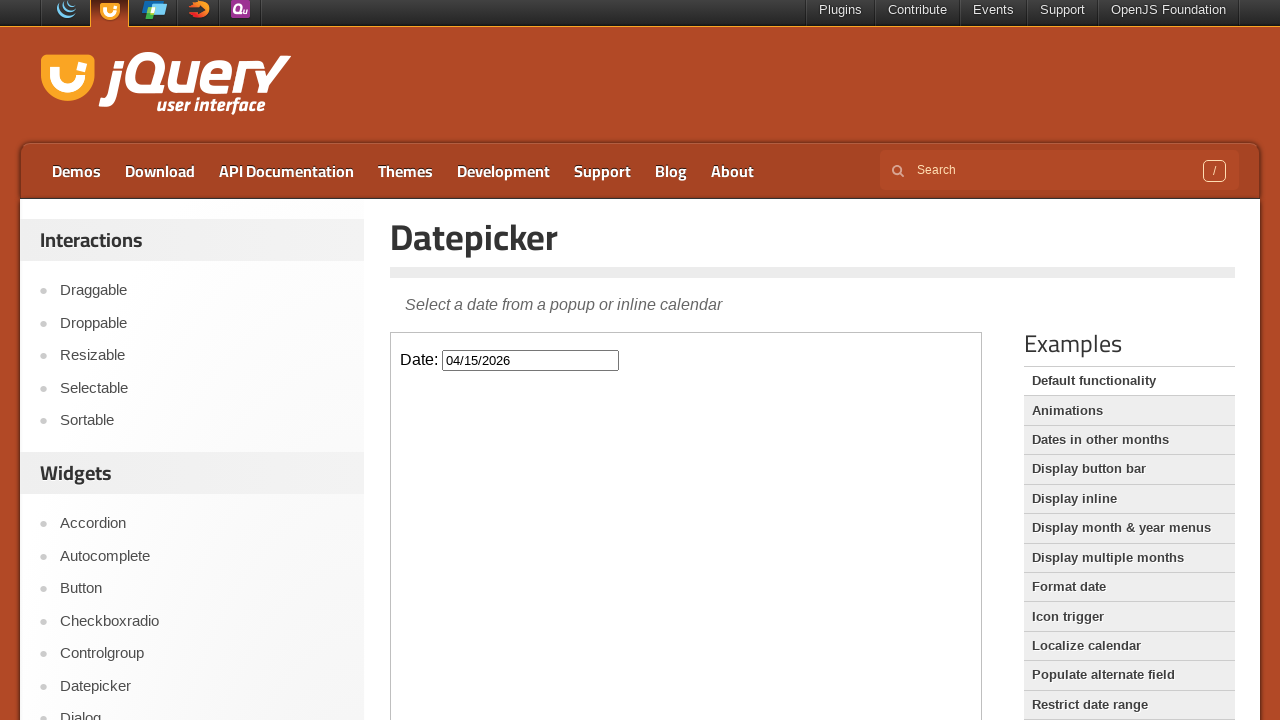